Tests JavaScript prompt alert functionality by clicking a button to trigger a JS prompt, entering text, accepting it, and verifying the result message is displayed correctly.

Starting URL: http://practice.cydeo.com/javascript_alerts

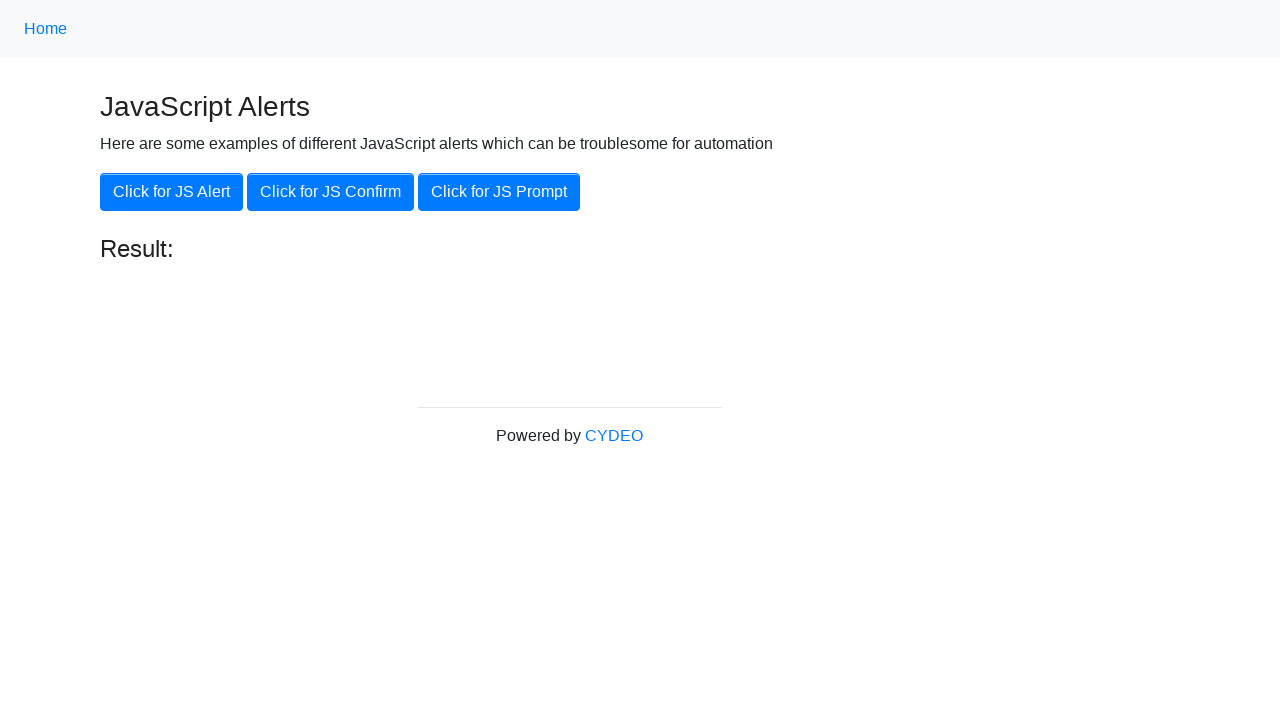

Set up dialog handler to accept JS prompt with 'hello'
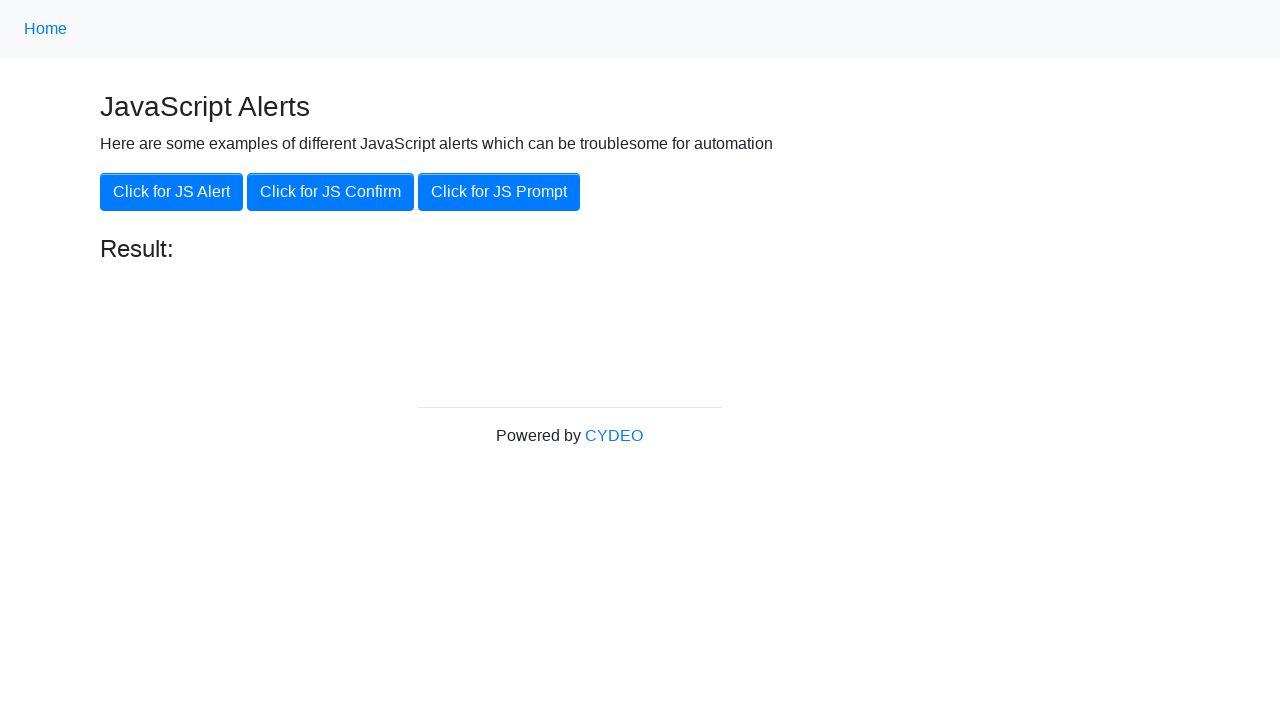

Clicked 'Click for JS Prompt' button to trigger JS prompt dialog at (499, 192) on button:has-text('Click for JS Prompt')
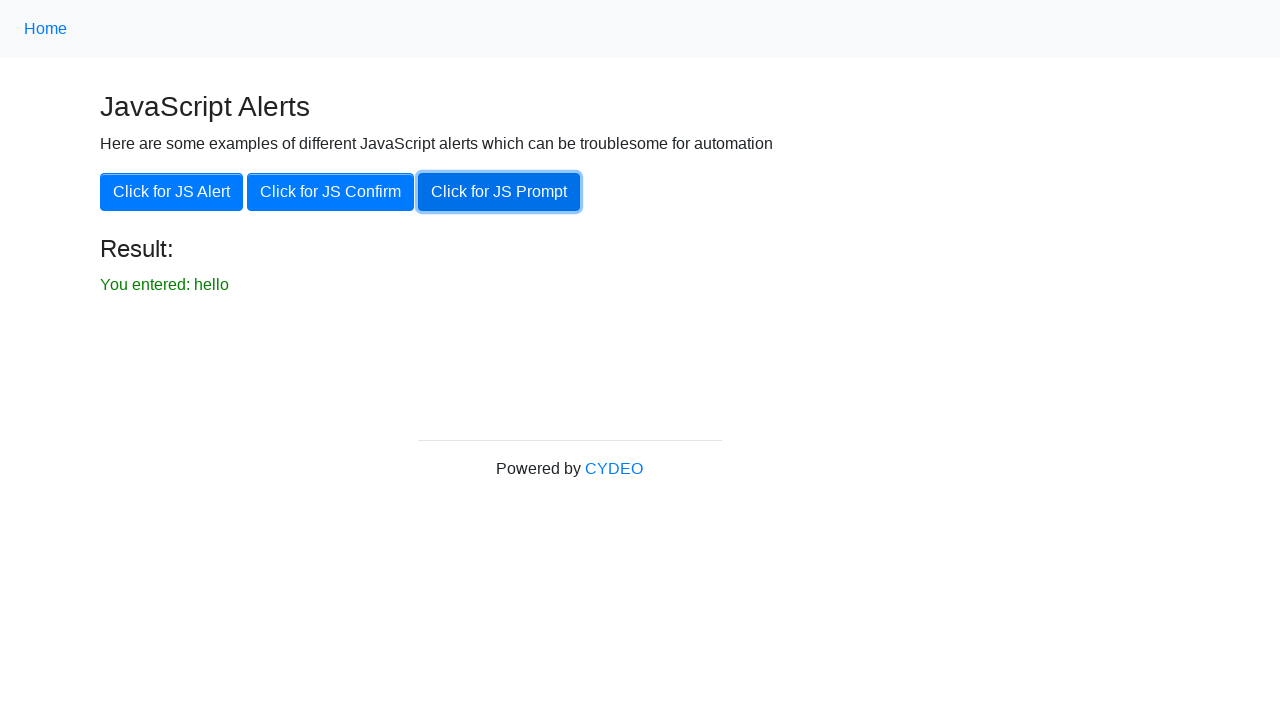

Result message element loaded
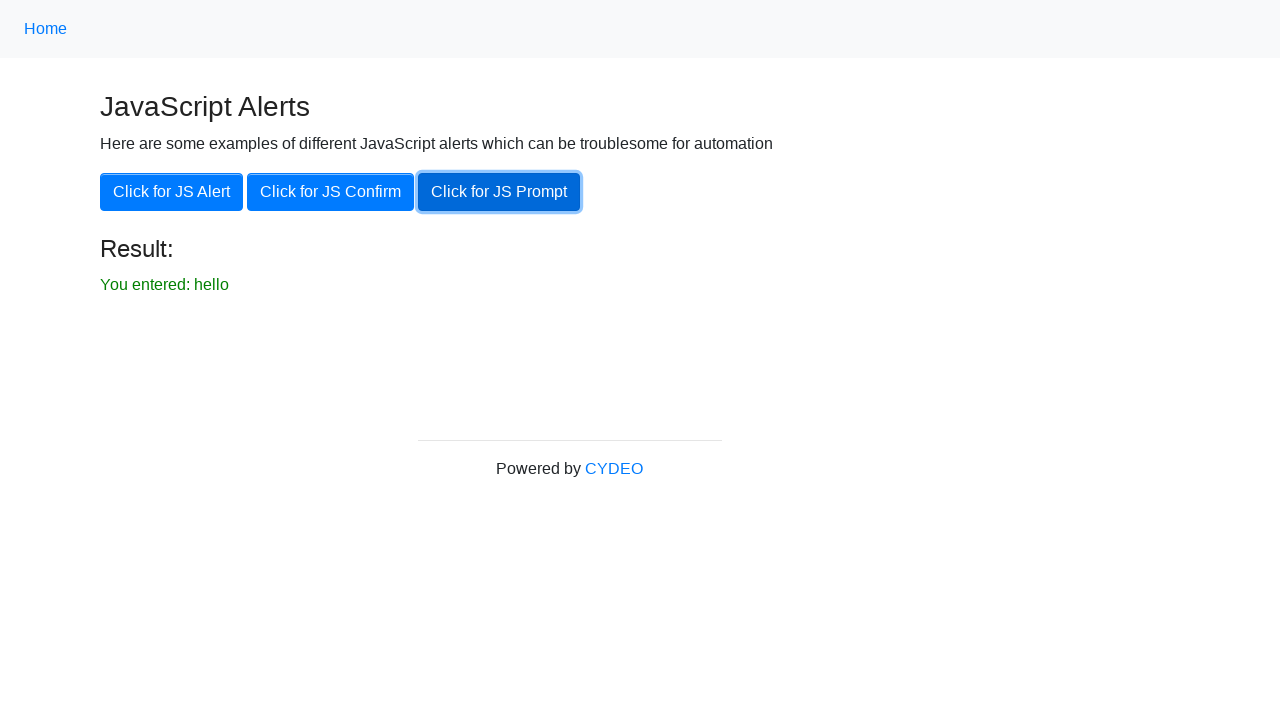

Retrieved result text from result element
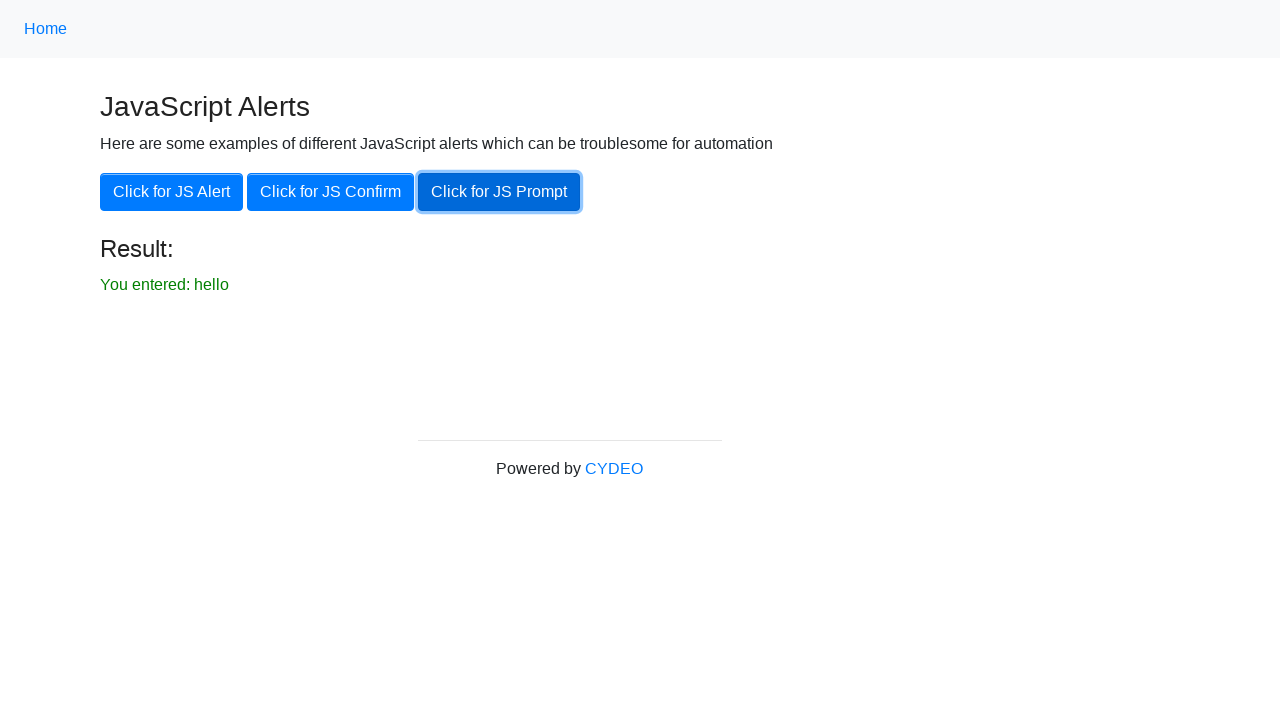

Verified result text is 'You entered: hello'
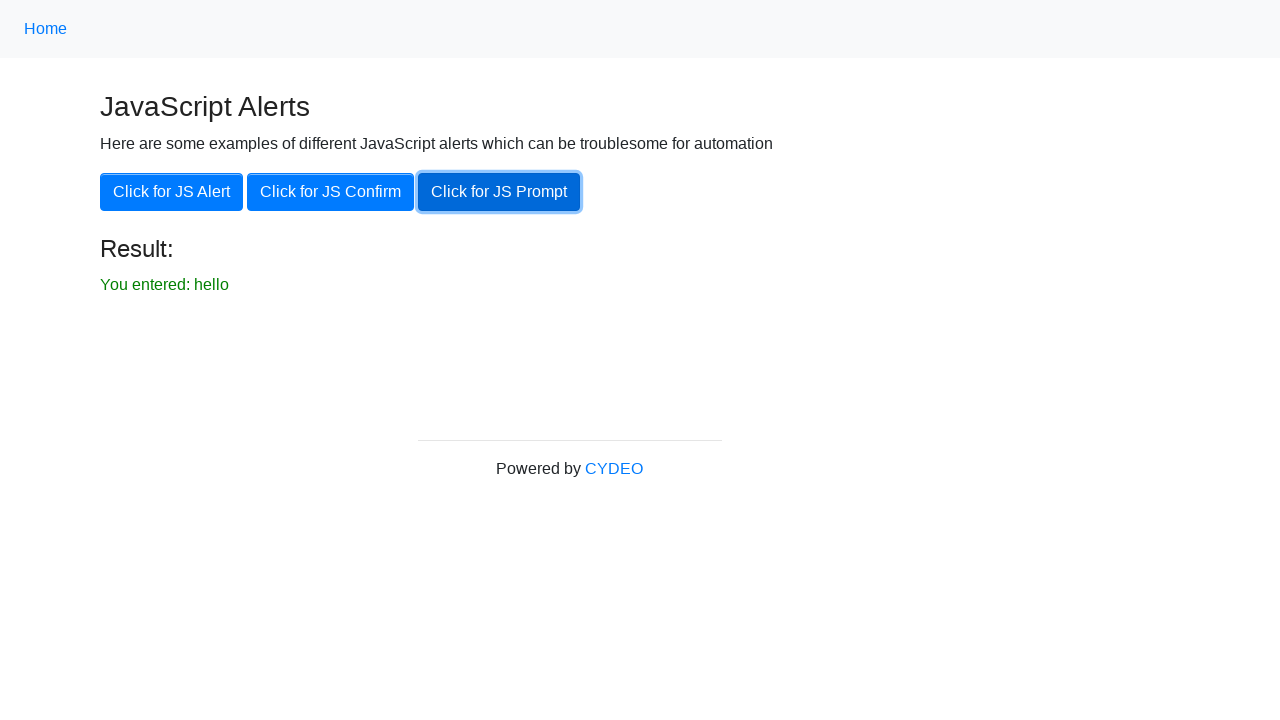

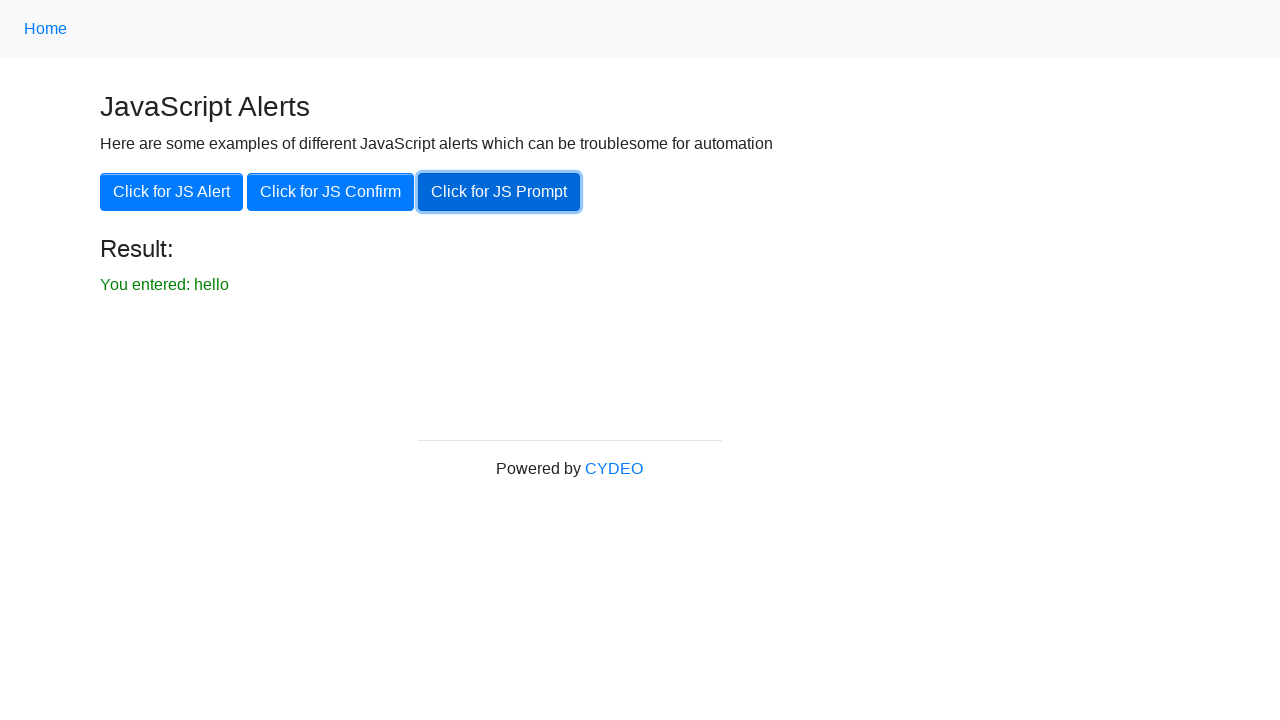